Tests JavaScript Prompt dialog by clicking the third alert button, entering text "Abdullah" into the prompt, accepting it, and verifying the result contains the entered text.

Starting URL: https://the-internet.herokuapp.com/javascript_alerts

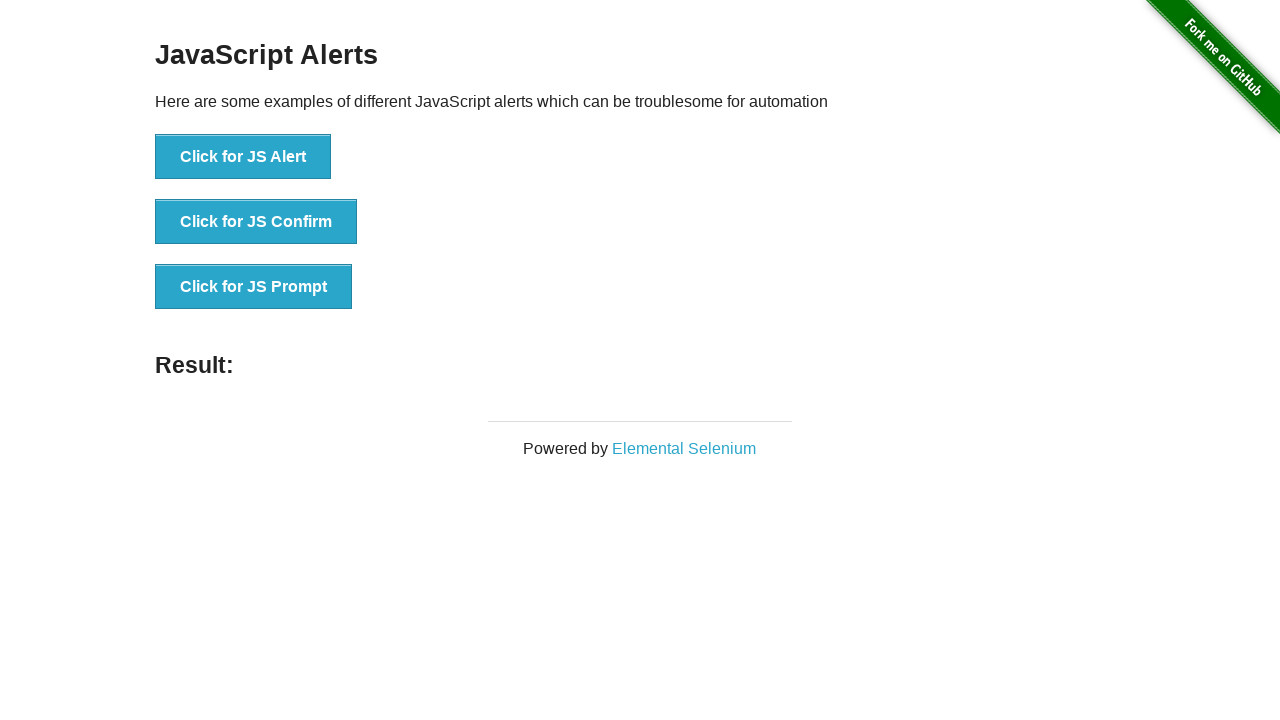

Set up dialog handler to accept prompt with text 'Abdullah'
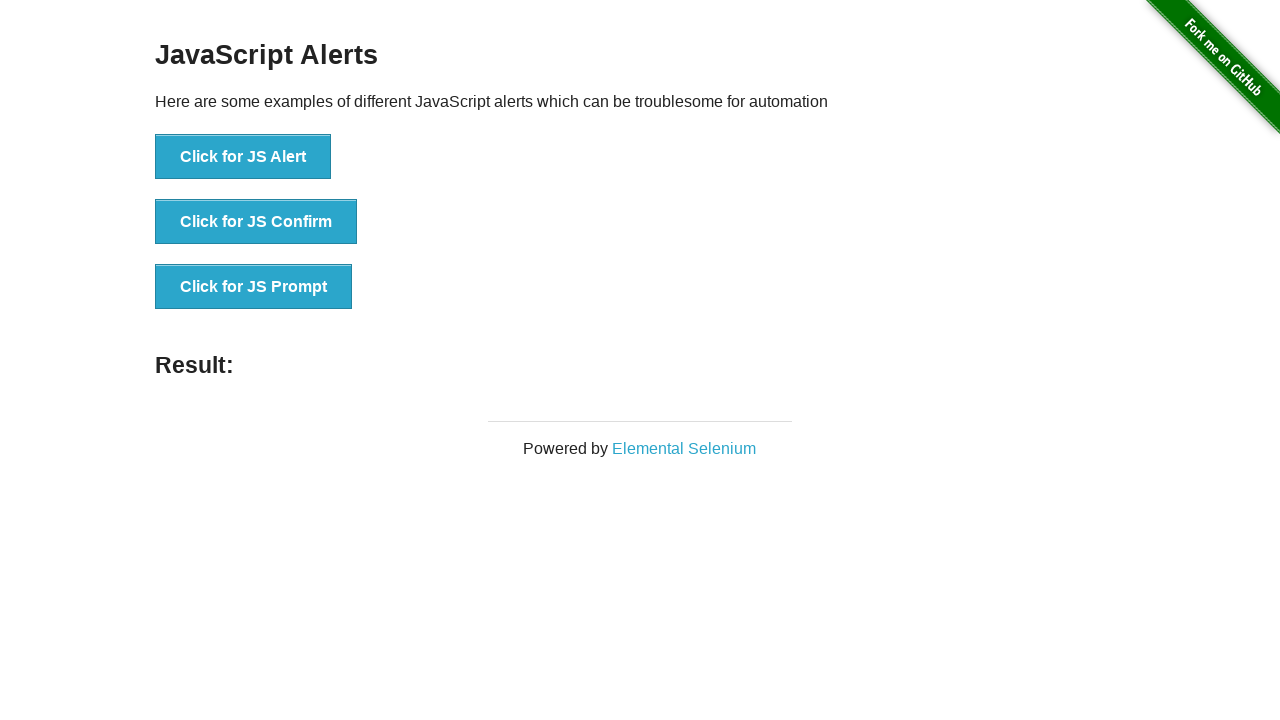

Clicked the JS Prompt button at (254, 287) on xpath=//*[text()='Click for JS Prompt']
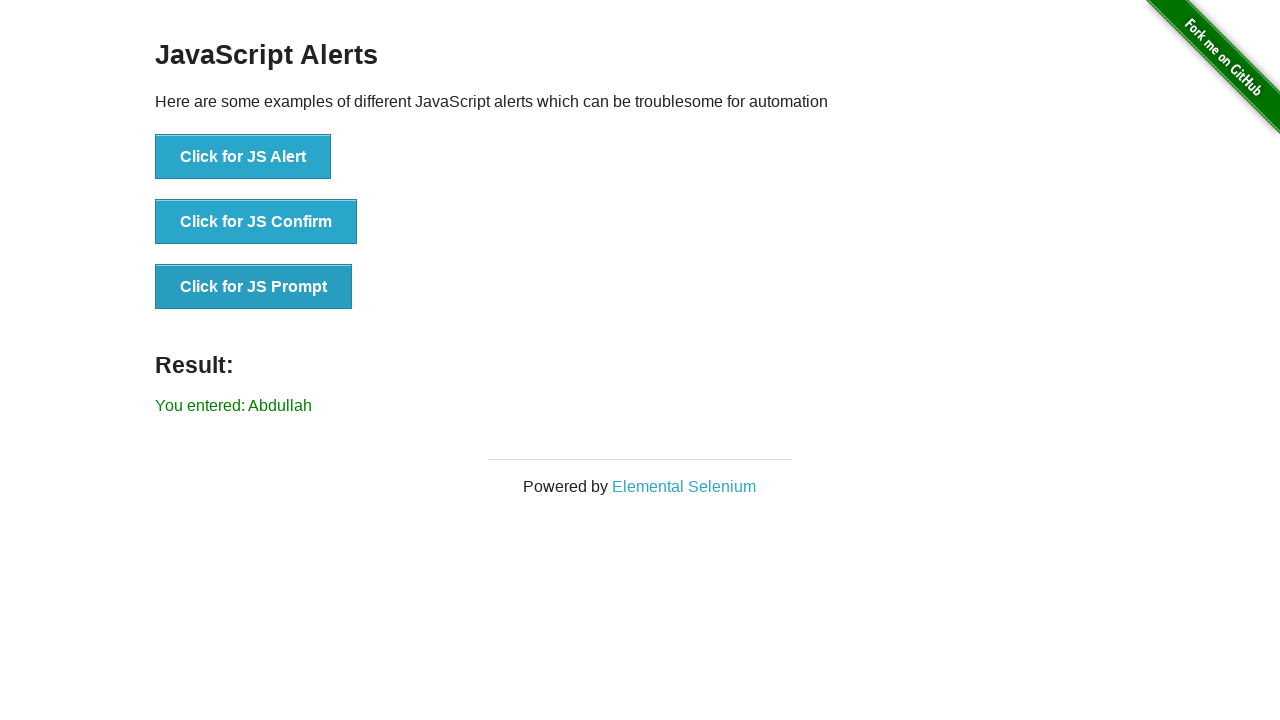

Result element appeared on the page
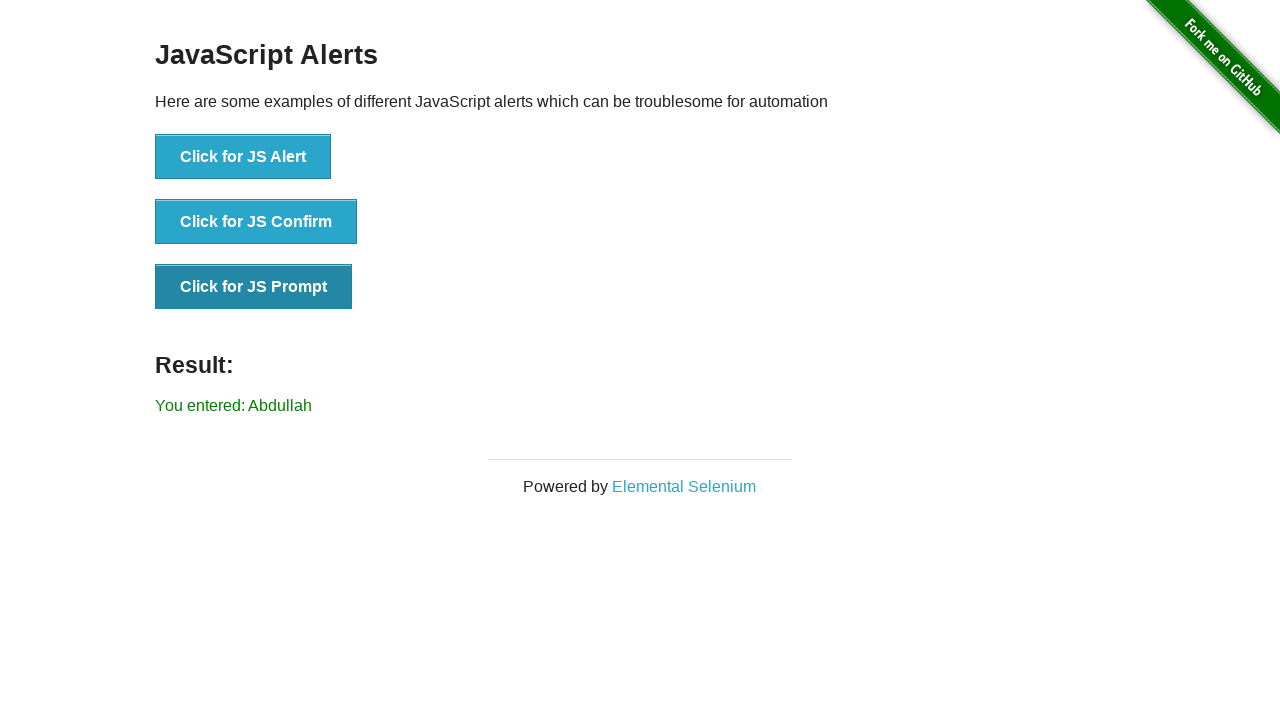

Retrieved result text from the page
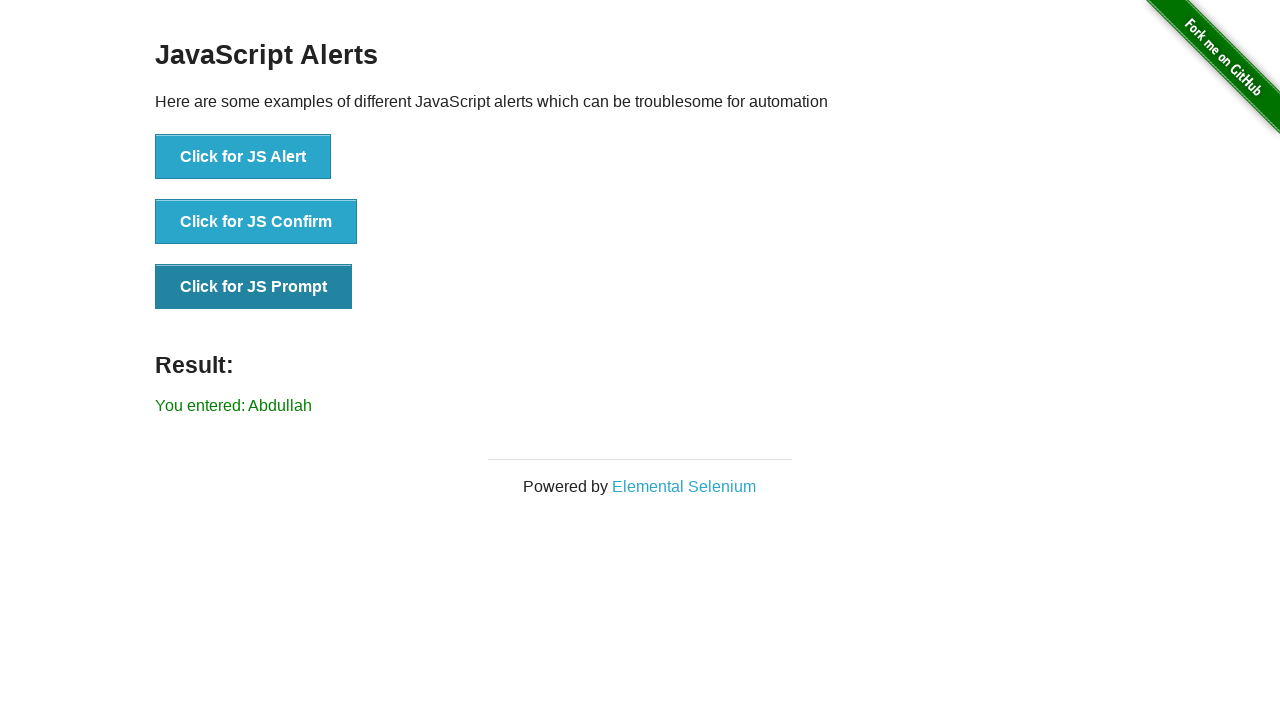

Verified that result text contains 'Abdullah'
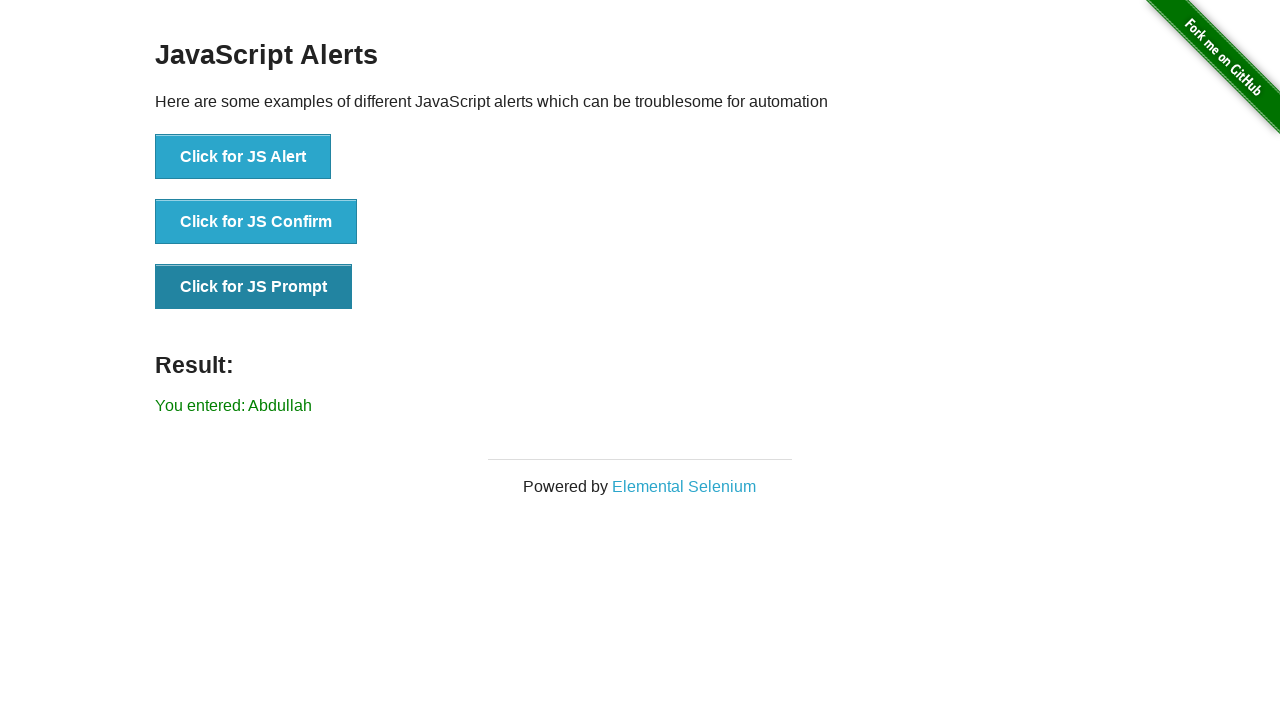

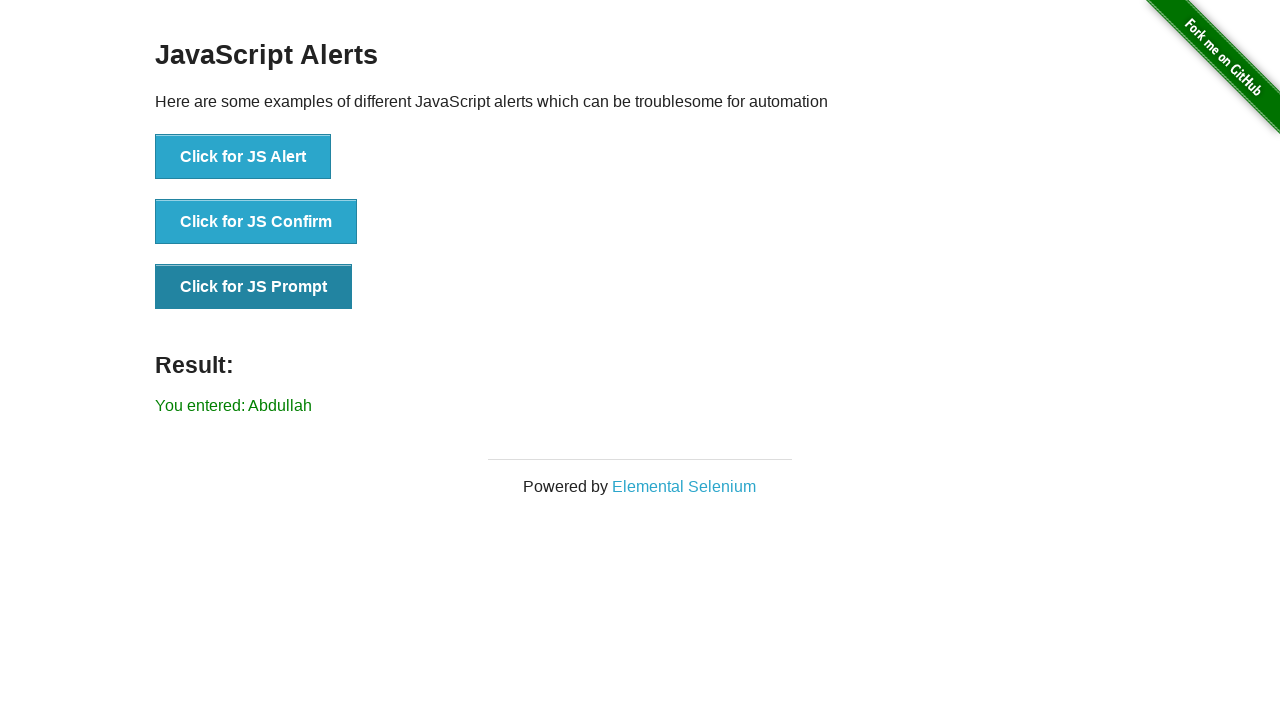